Tests the address search functionality on a GPS coordinates website by entering a location (Universidad Politécnica de Valencia) and submitting the search form.

Starting URL: https://www.coordenadas-gps.com/

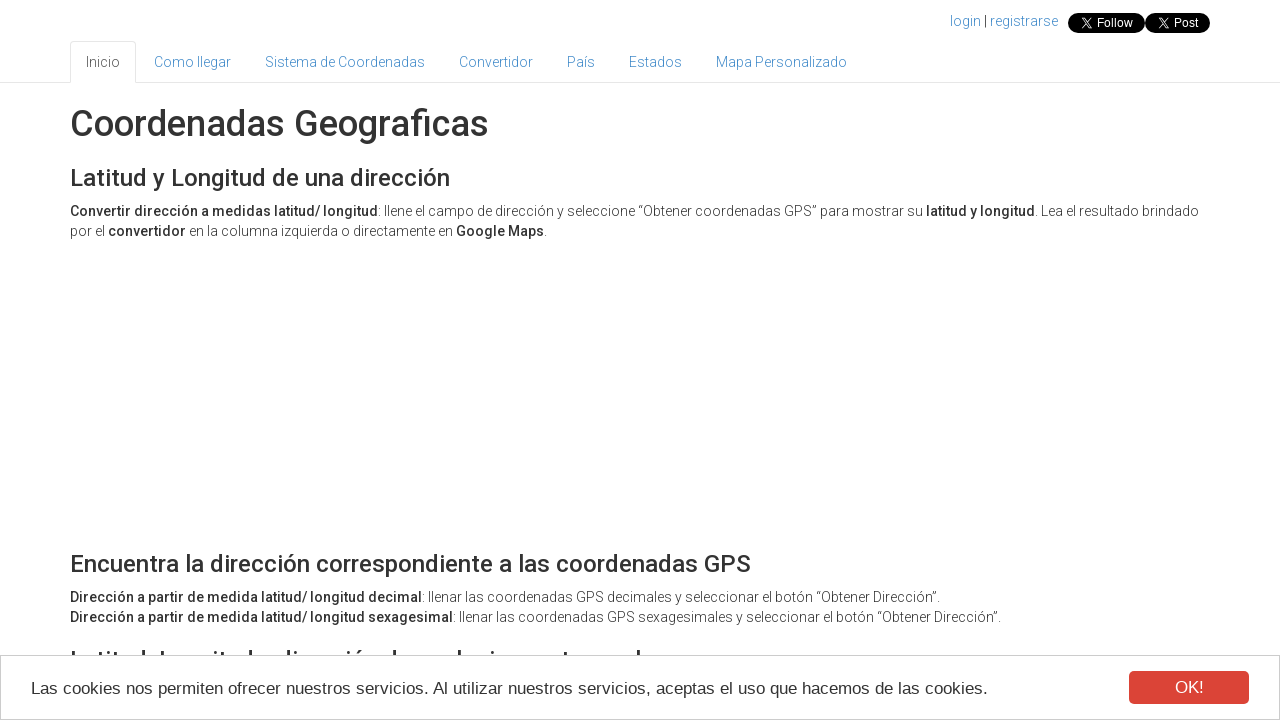

Filled address search field with 'Universidad Politécnica de Valencia' on #address
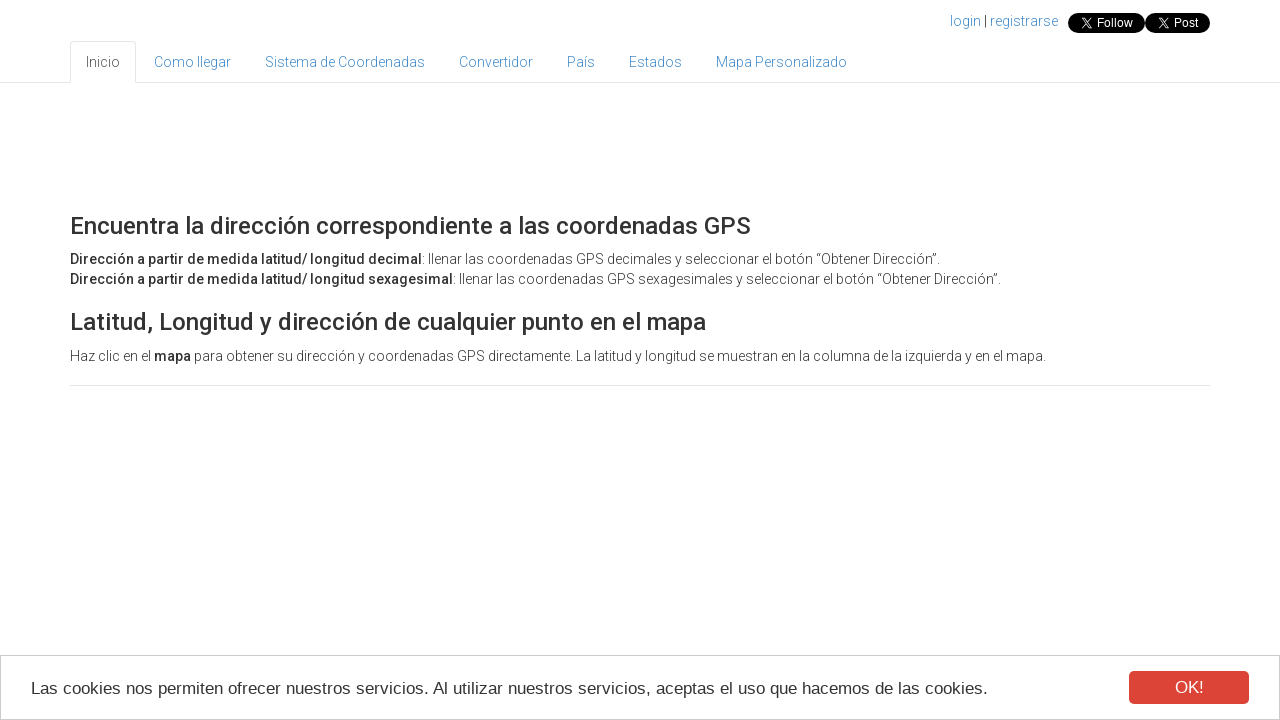

Pressed Enter to submit the address search form on #address
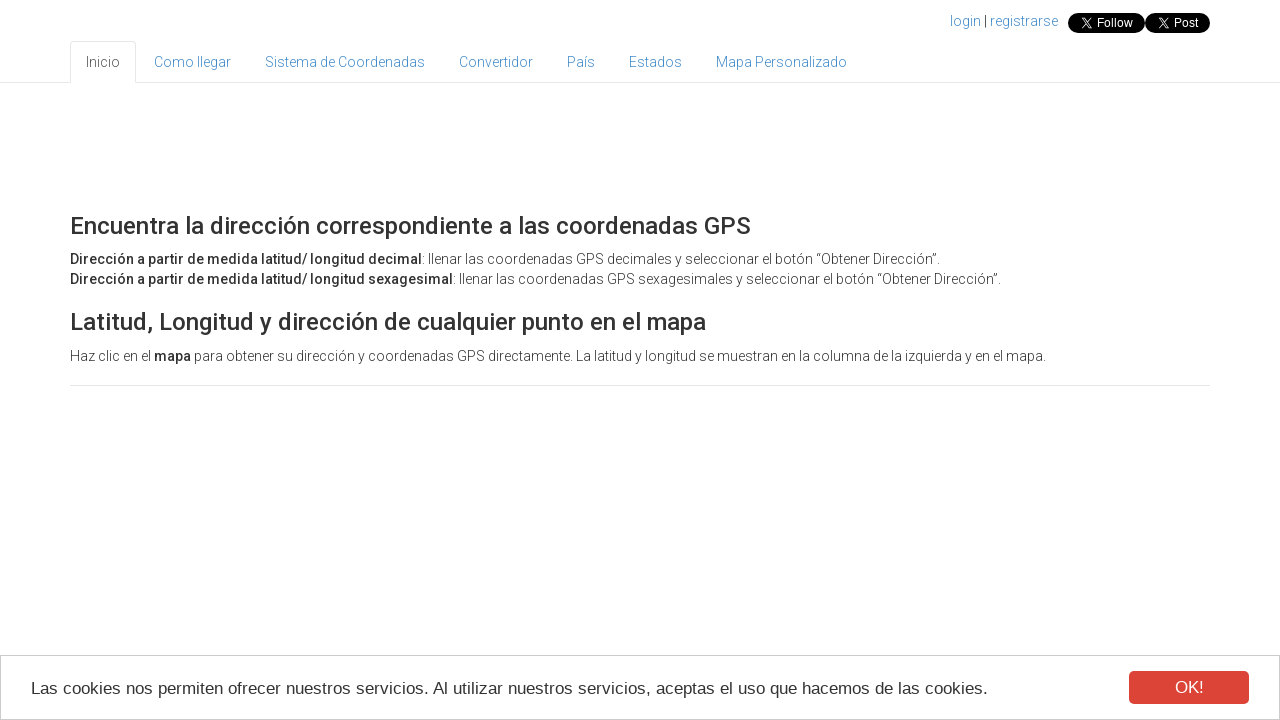

Address field remained visible after search submission
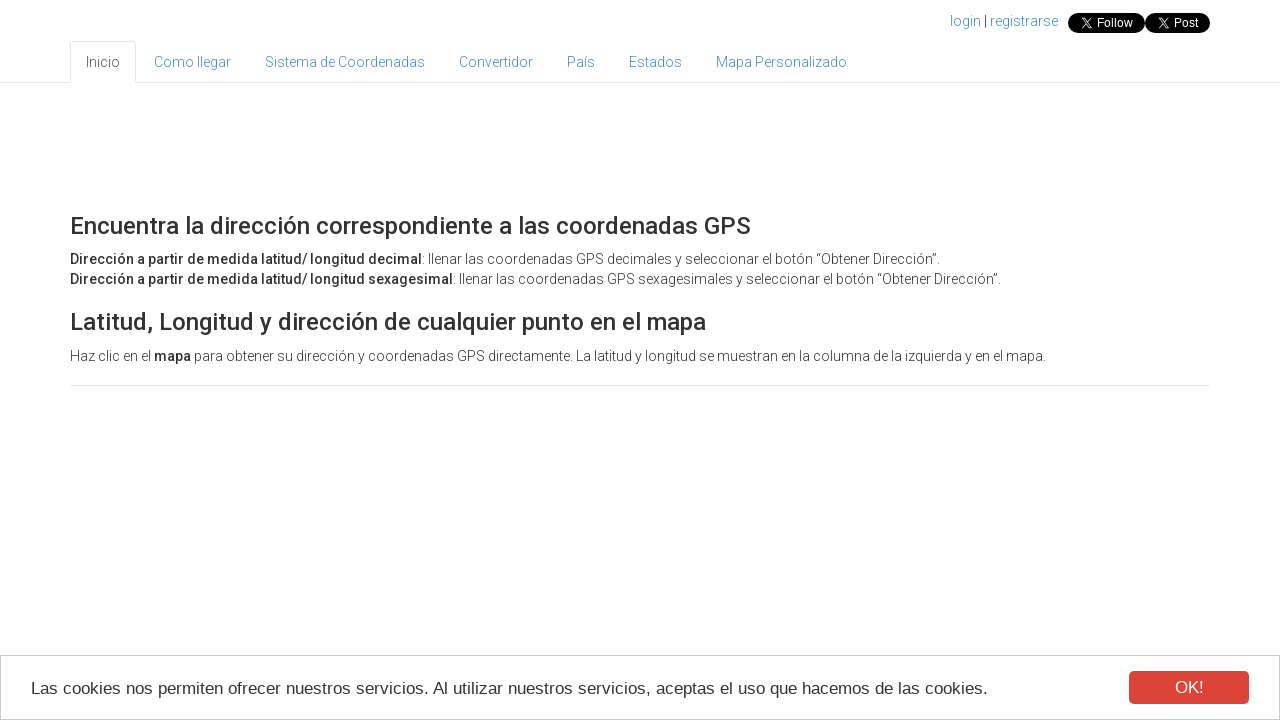

Waited 2 seconds for map and coordinates to update
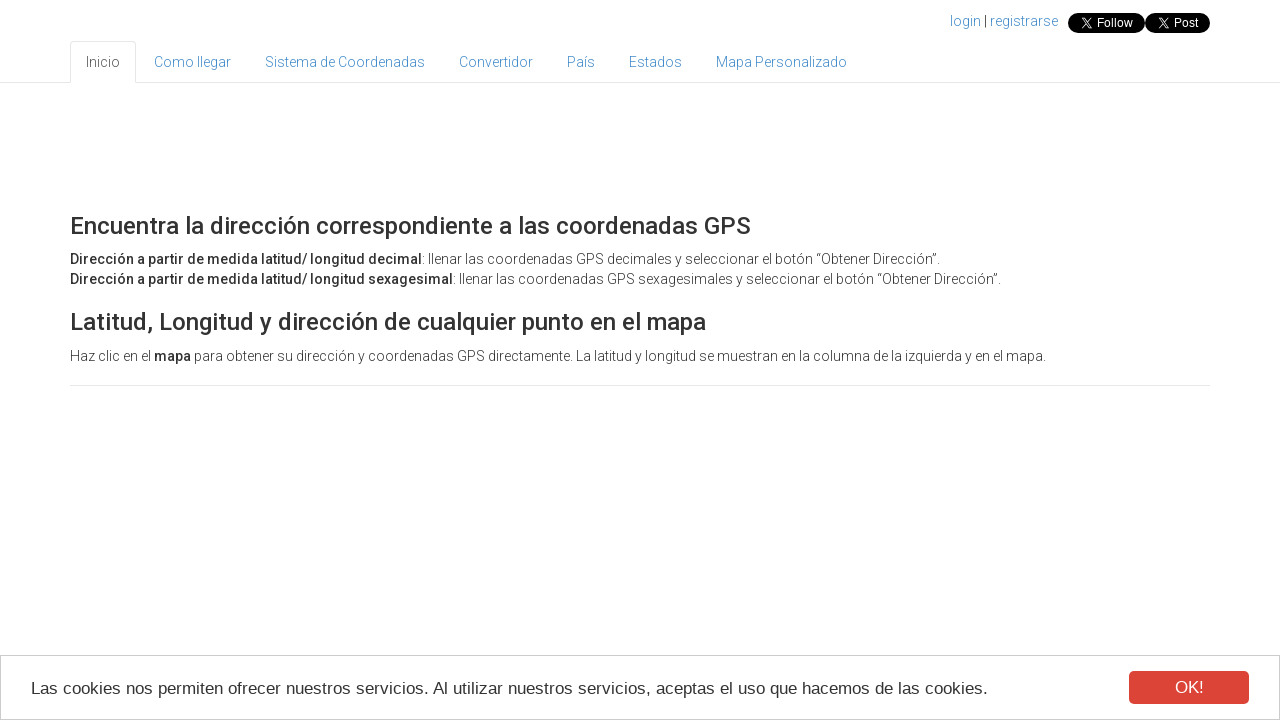

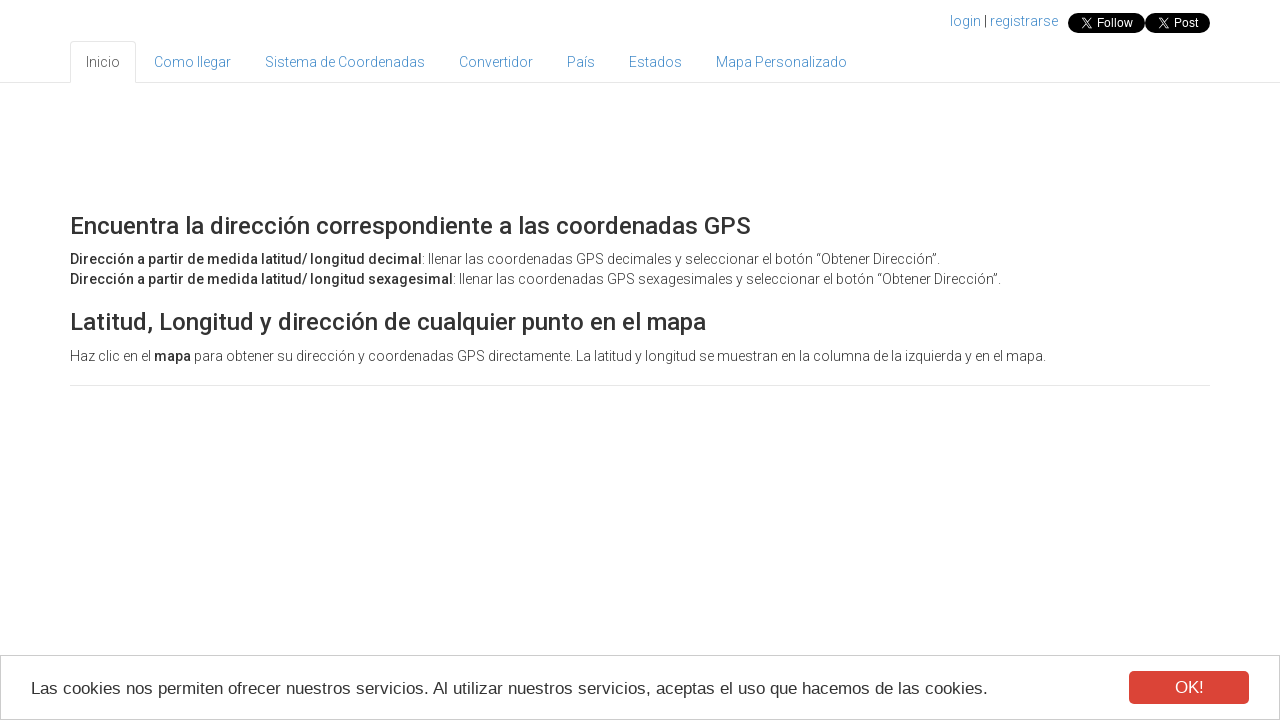